Waits for a price to reach $100, then solves a mathematical problem and submits the answer

Starting URL: http://suninjuly.github.io/explicit_wait2.html

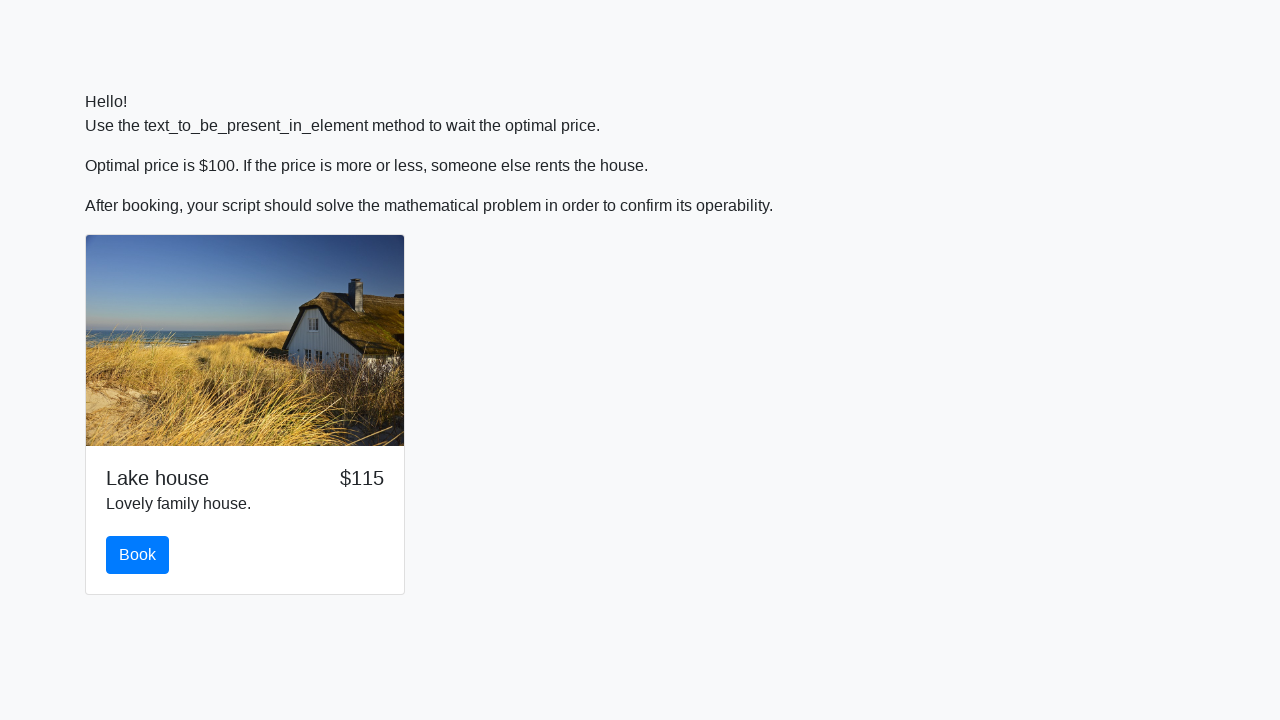

Waited for price to reach $100
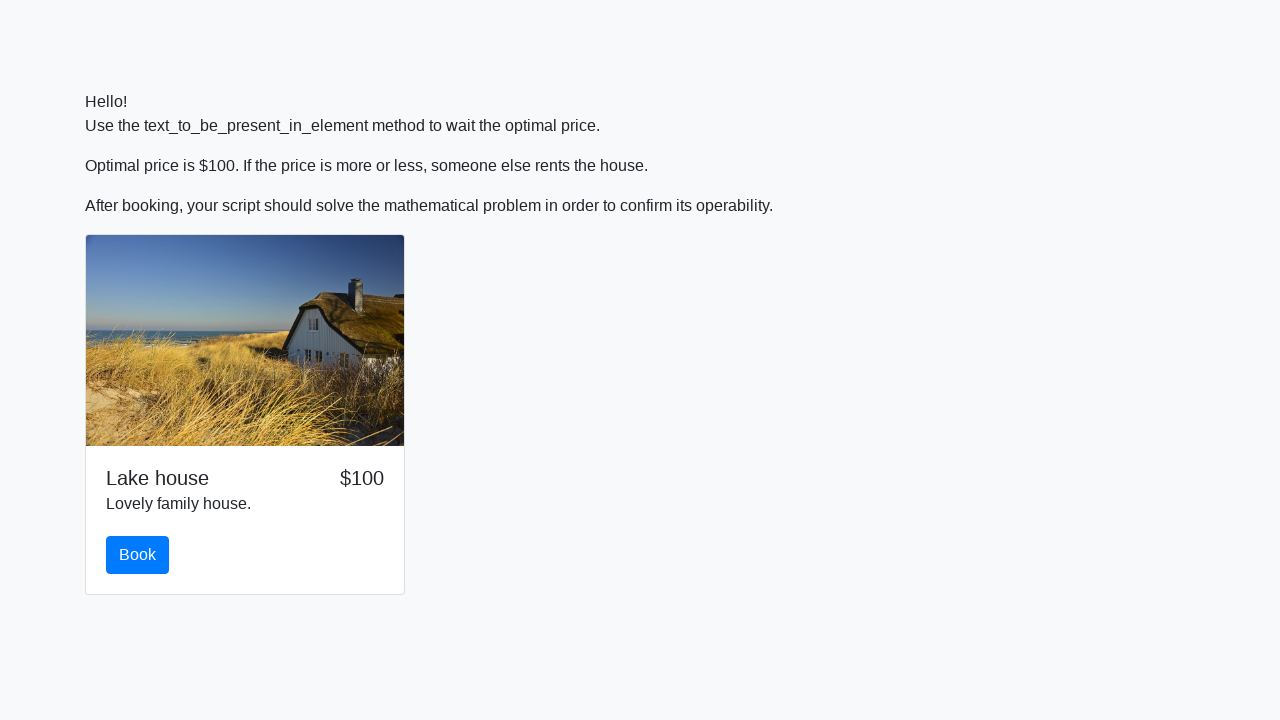

Clicked the book button at (138, 555) on button.btn
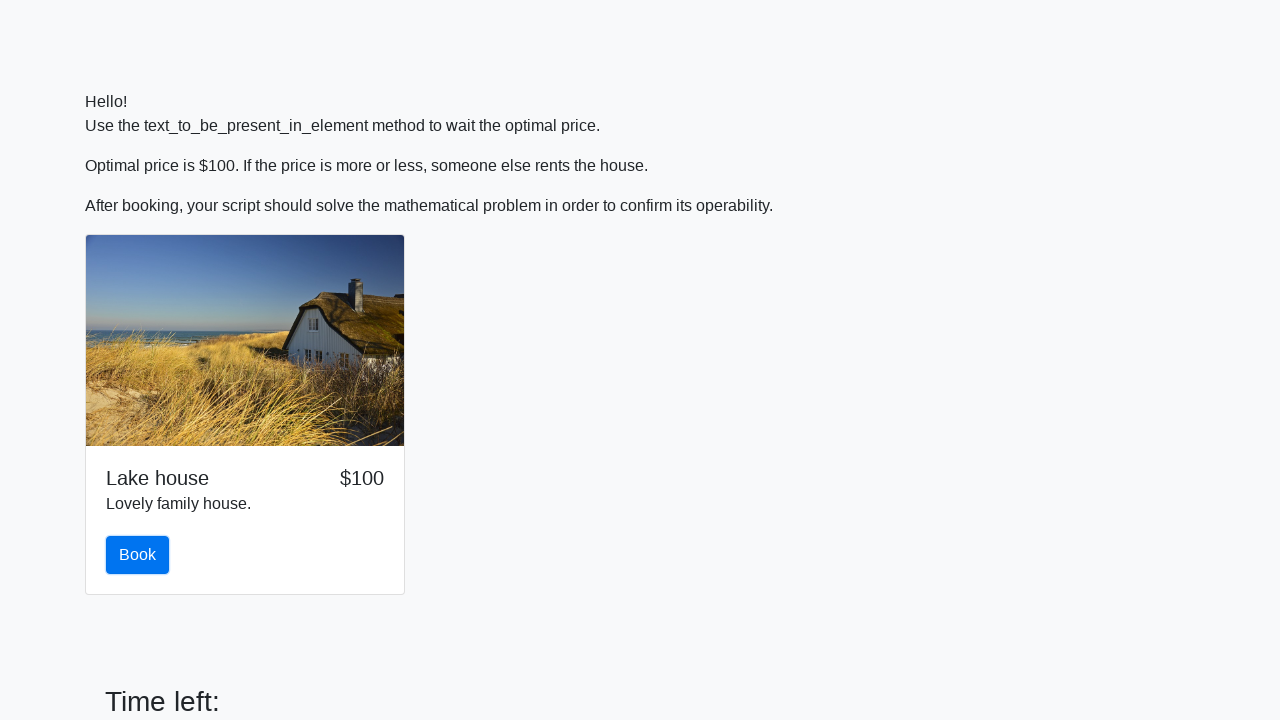

Retrieved mathematical input value: 304
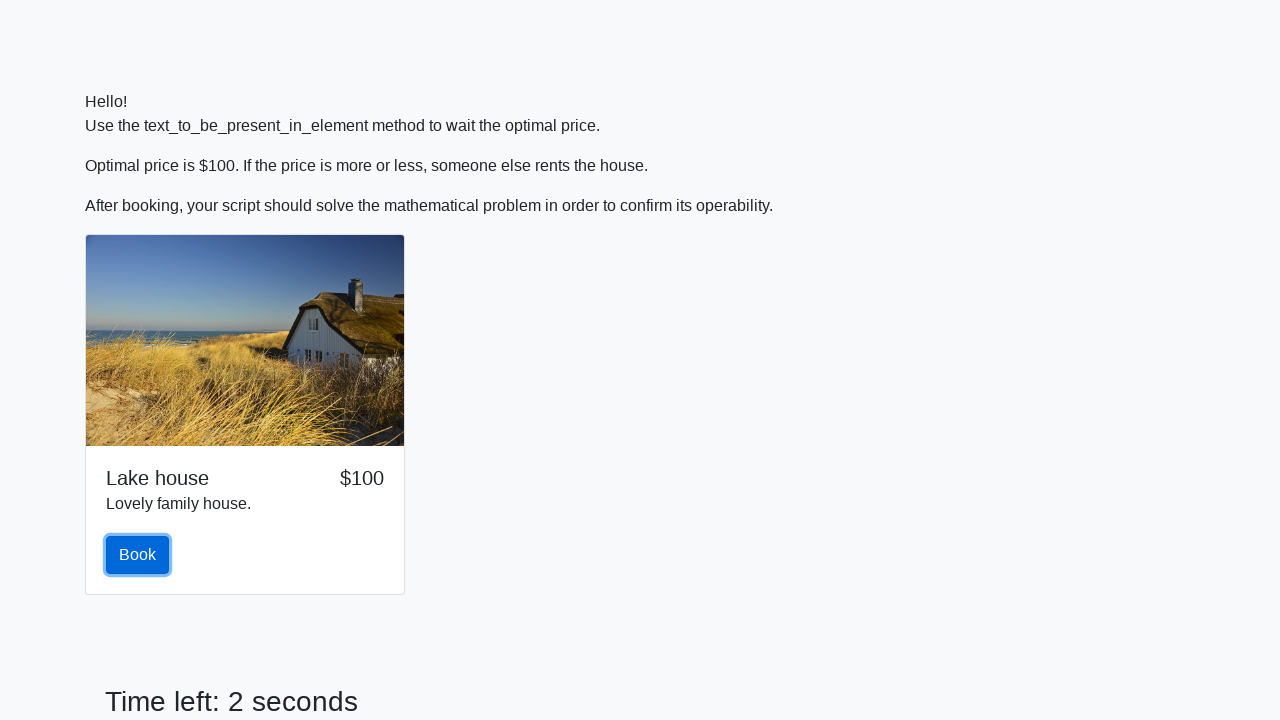

Calculated mathematical result: 2.0847376979234133
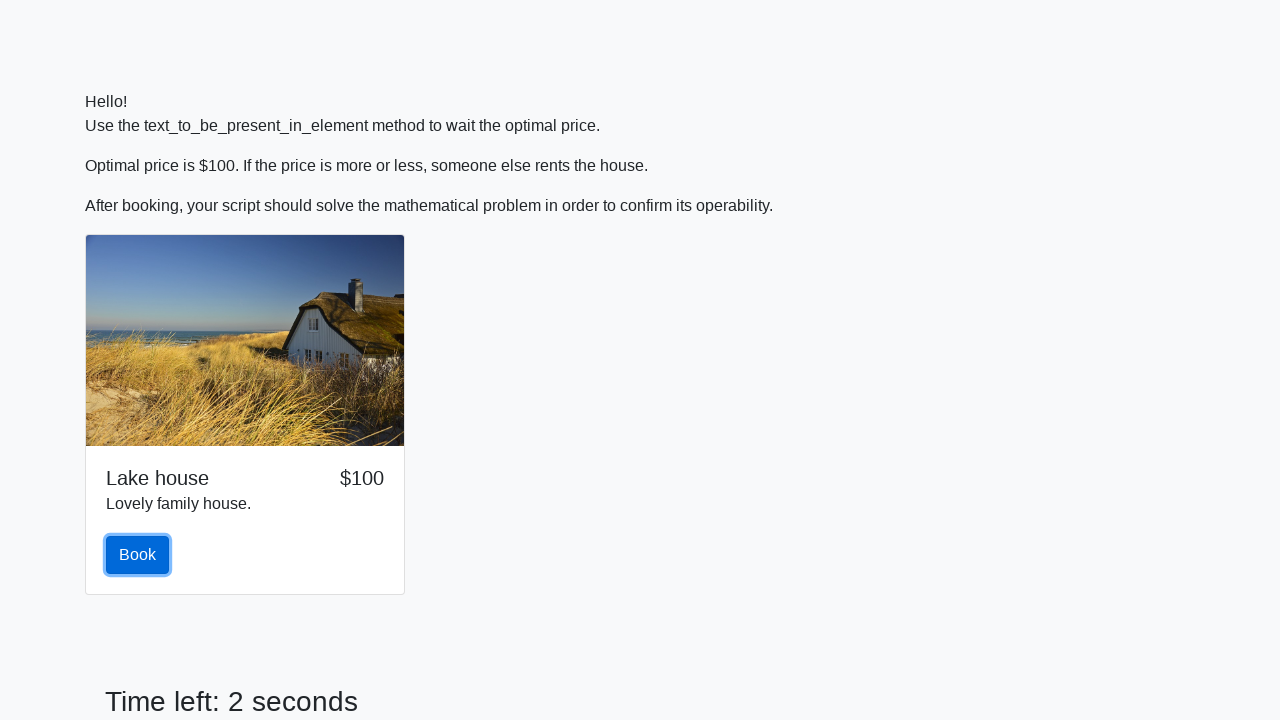

Filled in the calculated answer on #answer
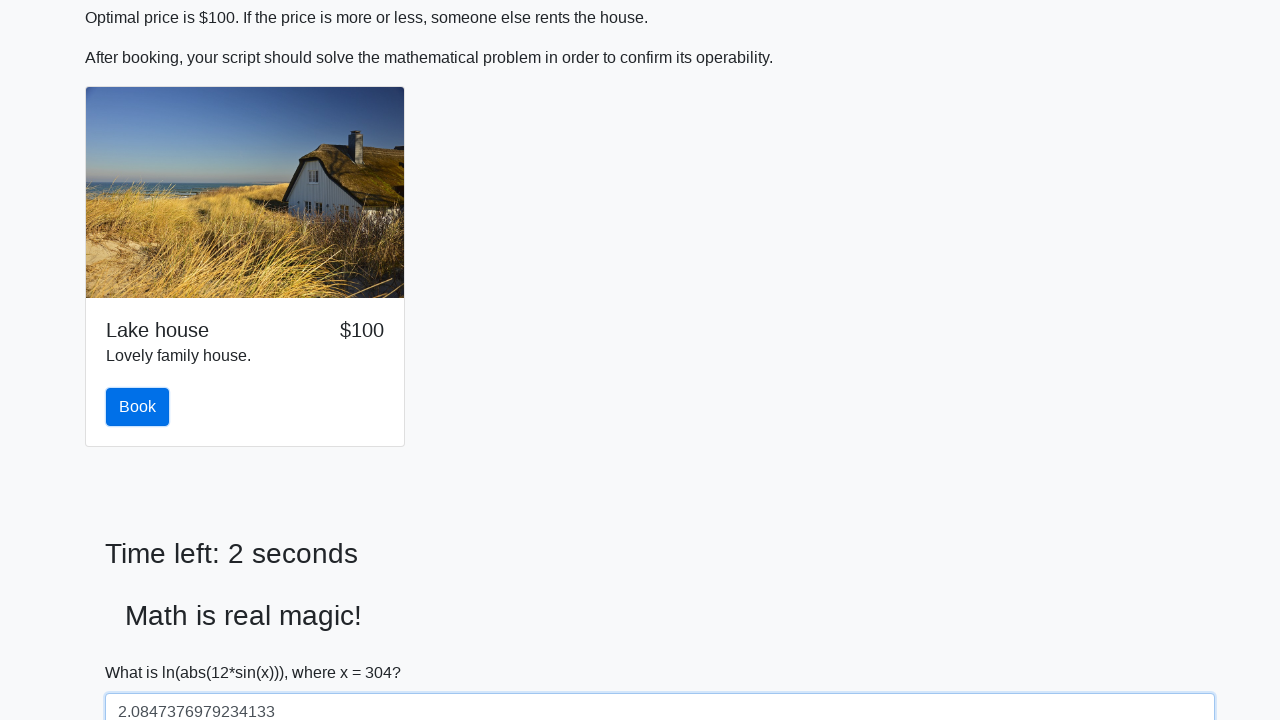

Clicked the solve button to submit answer at (143, 651) on #solve
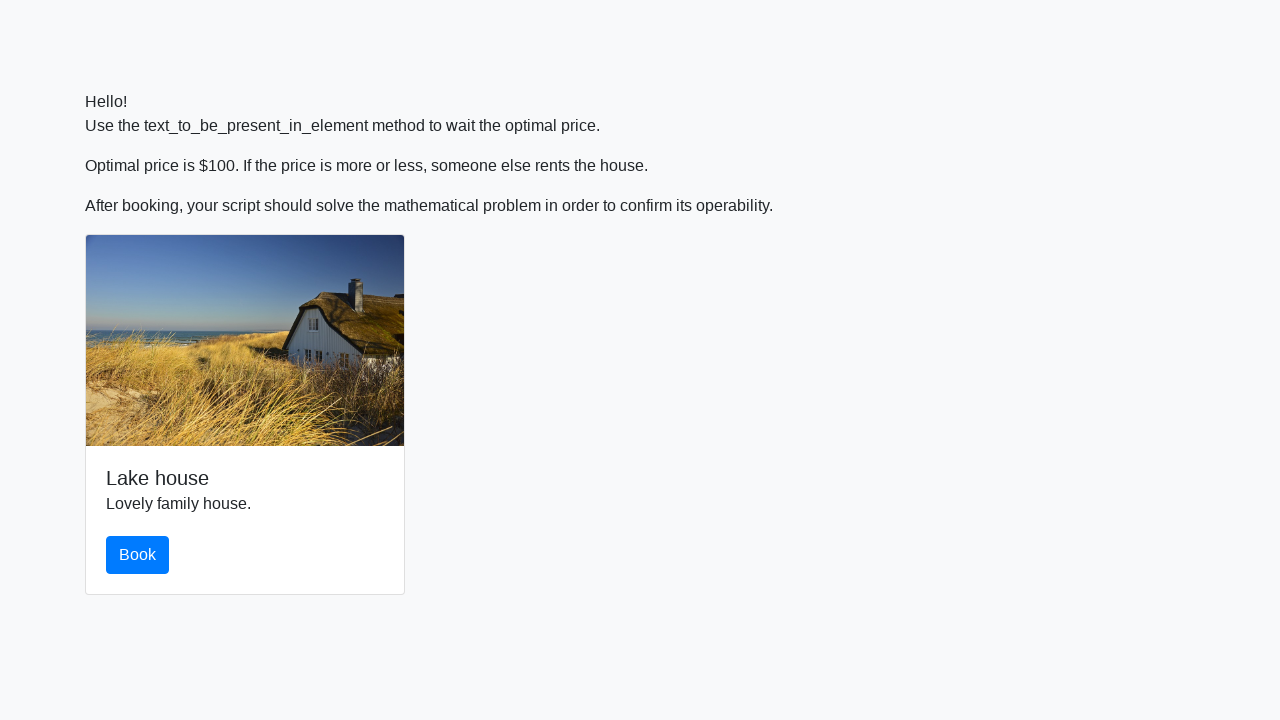

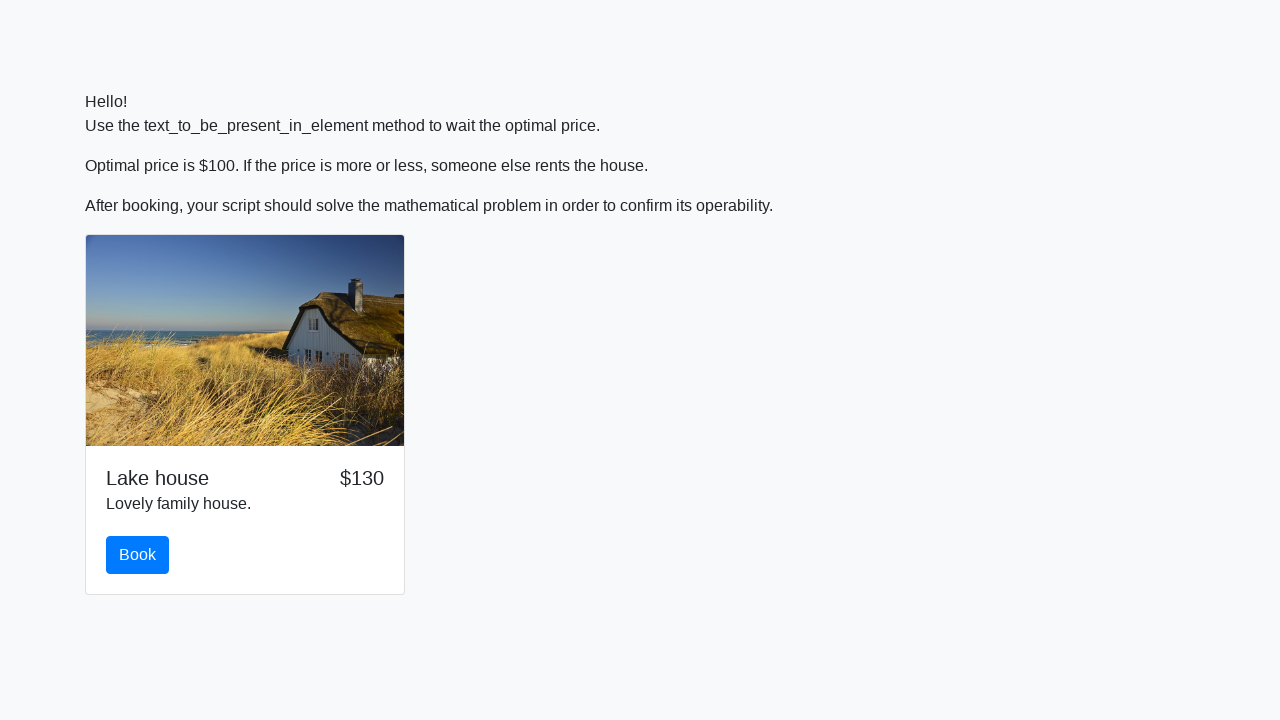